Tests JavaScript-based scrolling functionality by scrolling down to a "CYDEO" link at the bottom of a large page, then scrolling back up to the "Home" link at the top.

Starting URL: https://practice.cydeo.com/large

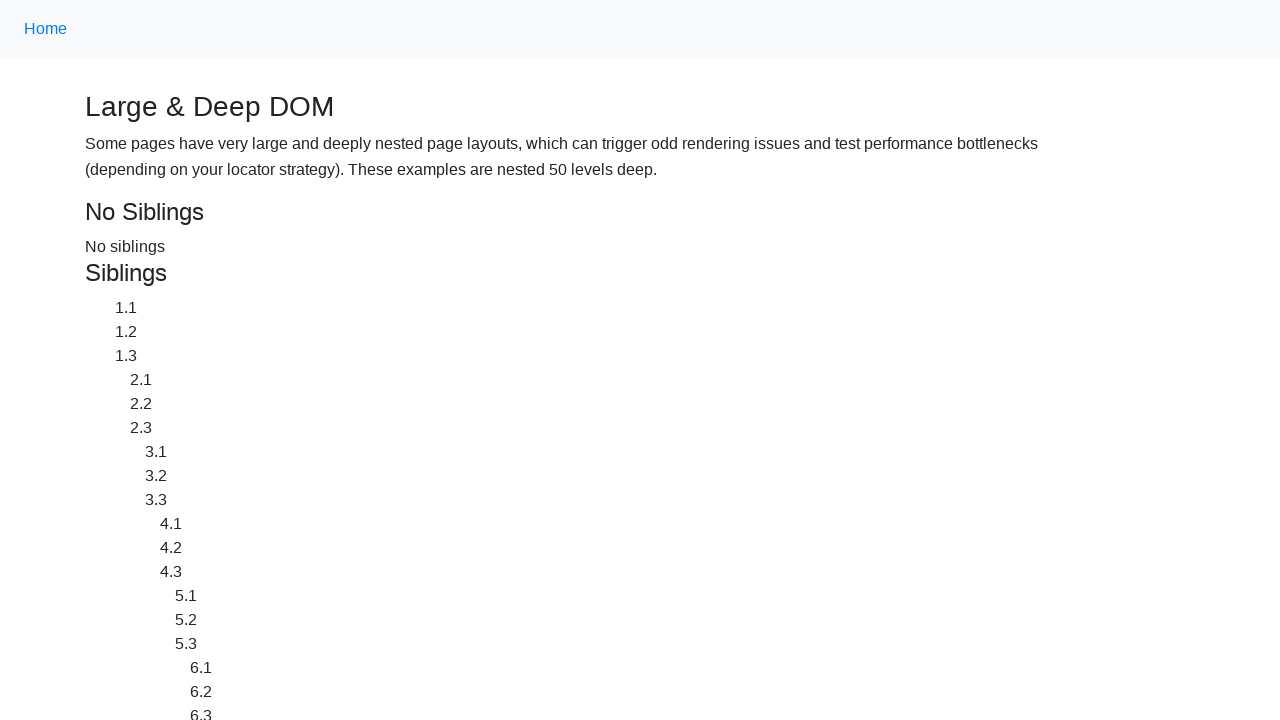

Located CYDEO link at bottom of page
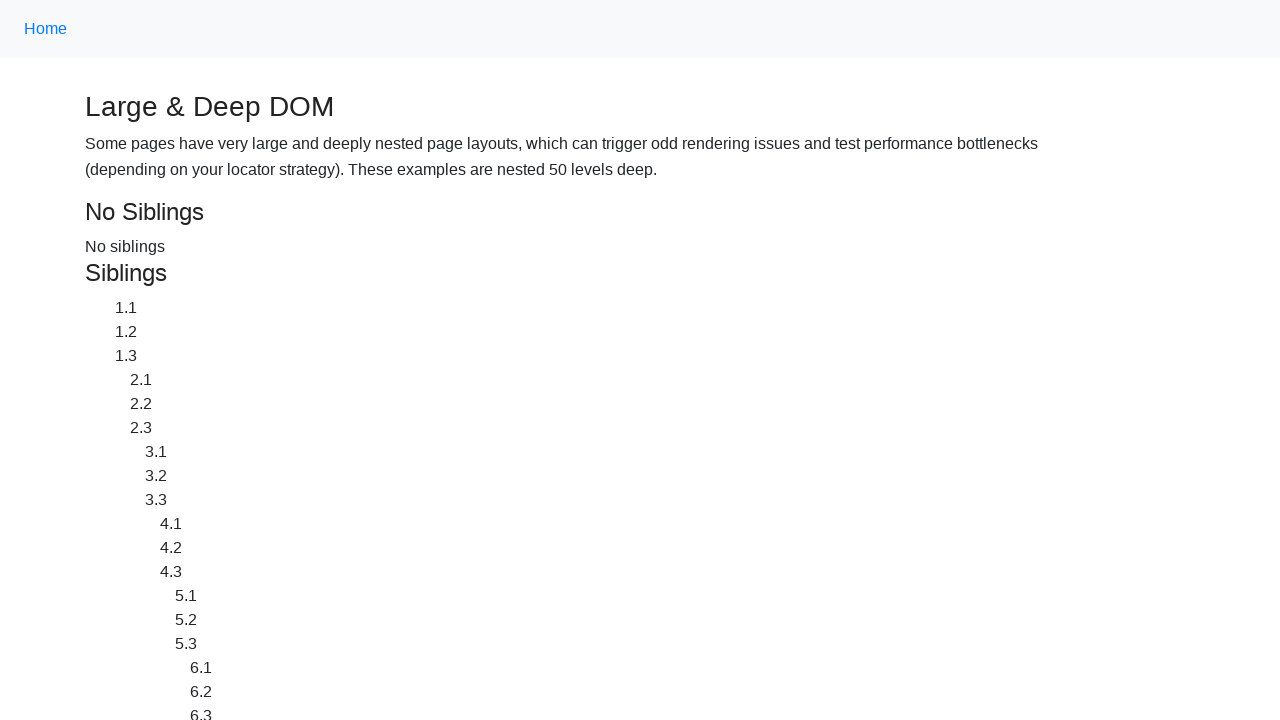

Located Home link at top of page
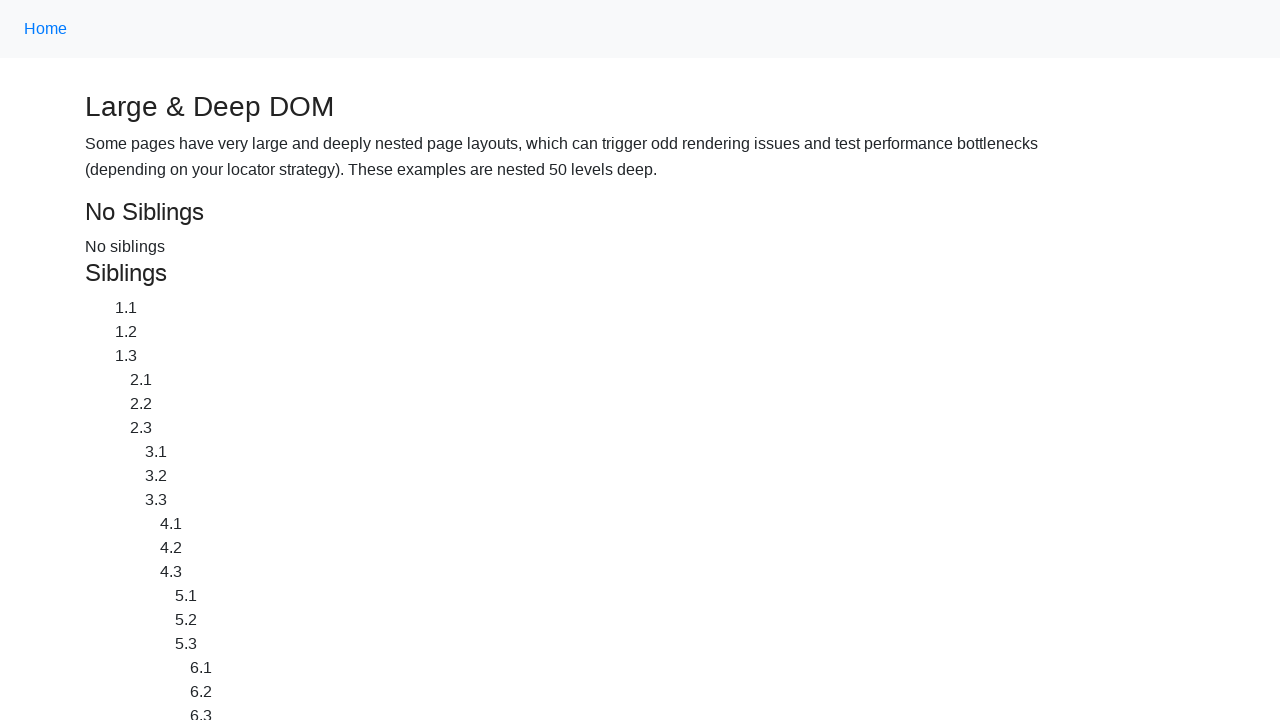

Scrolled down to CYDEO link
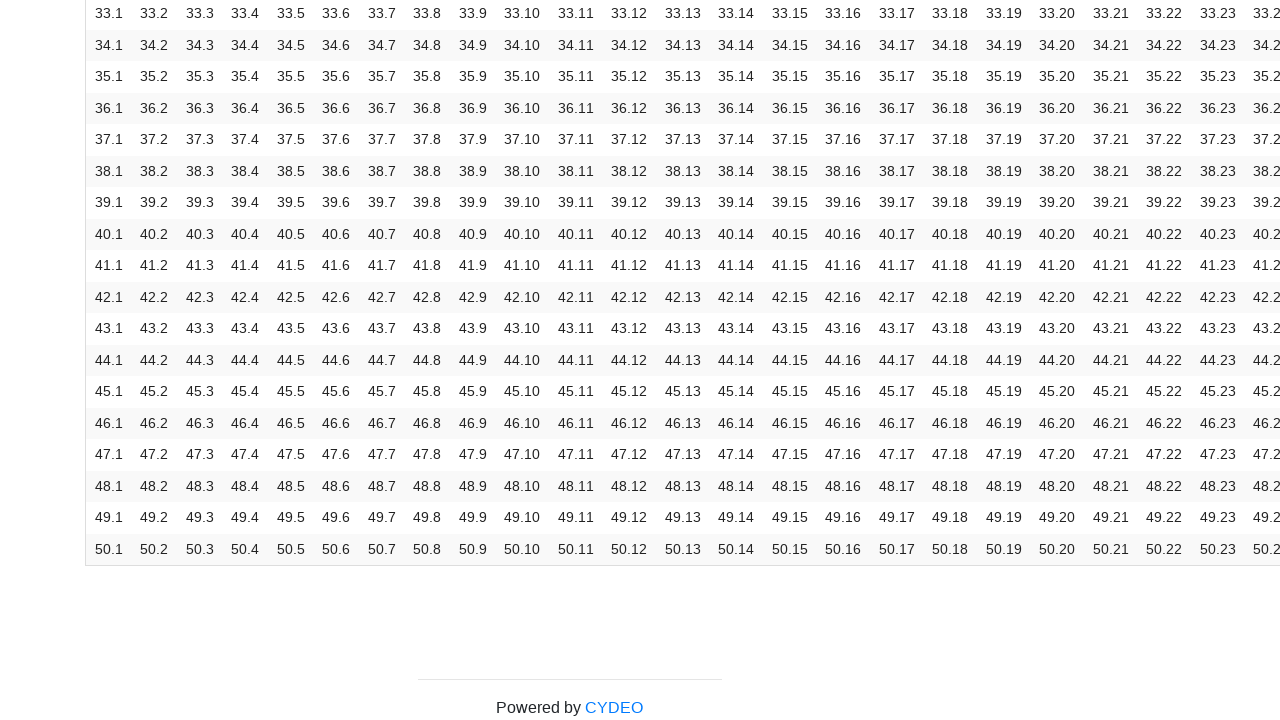

Waited 2 seconds to observe scroll
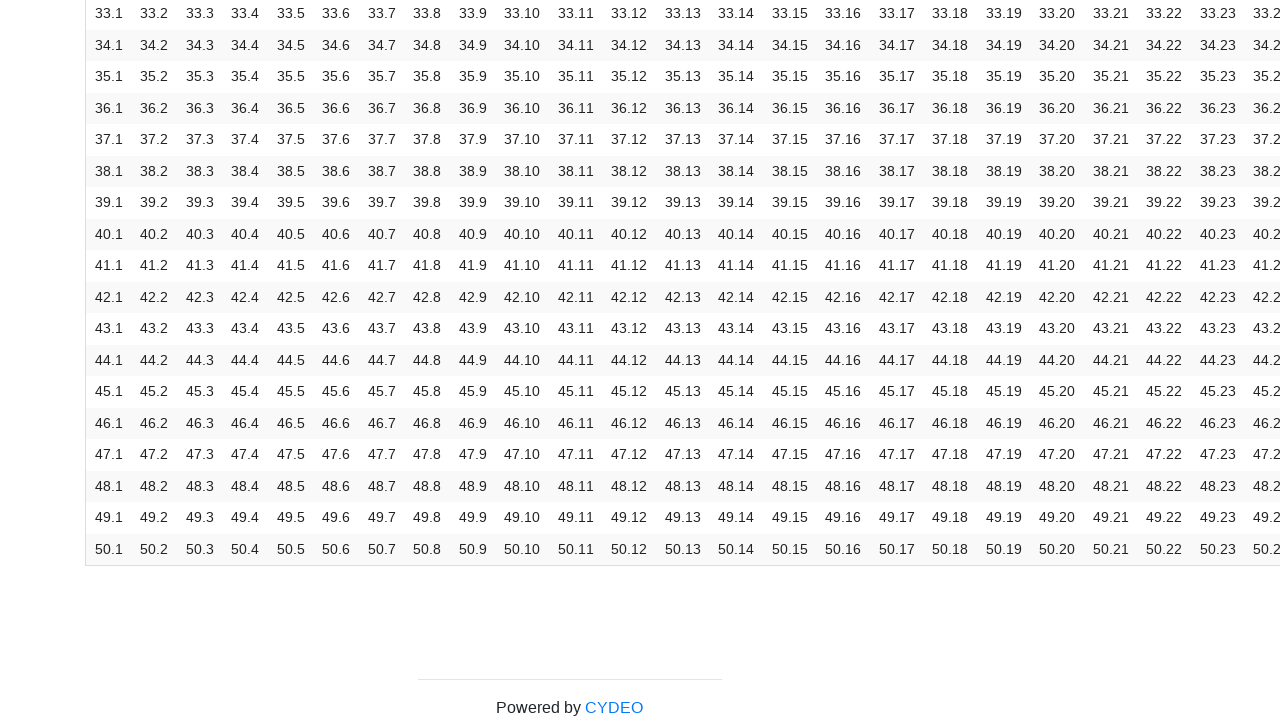

Scrolled up to Home link
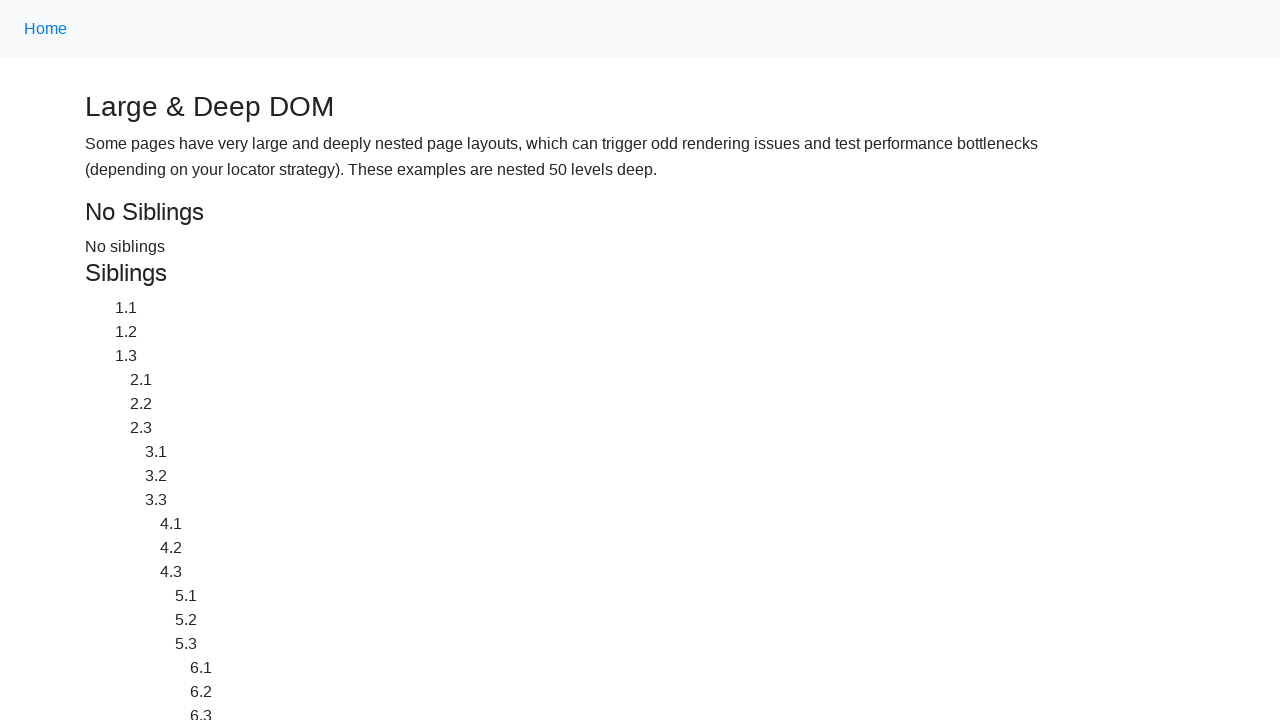

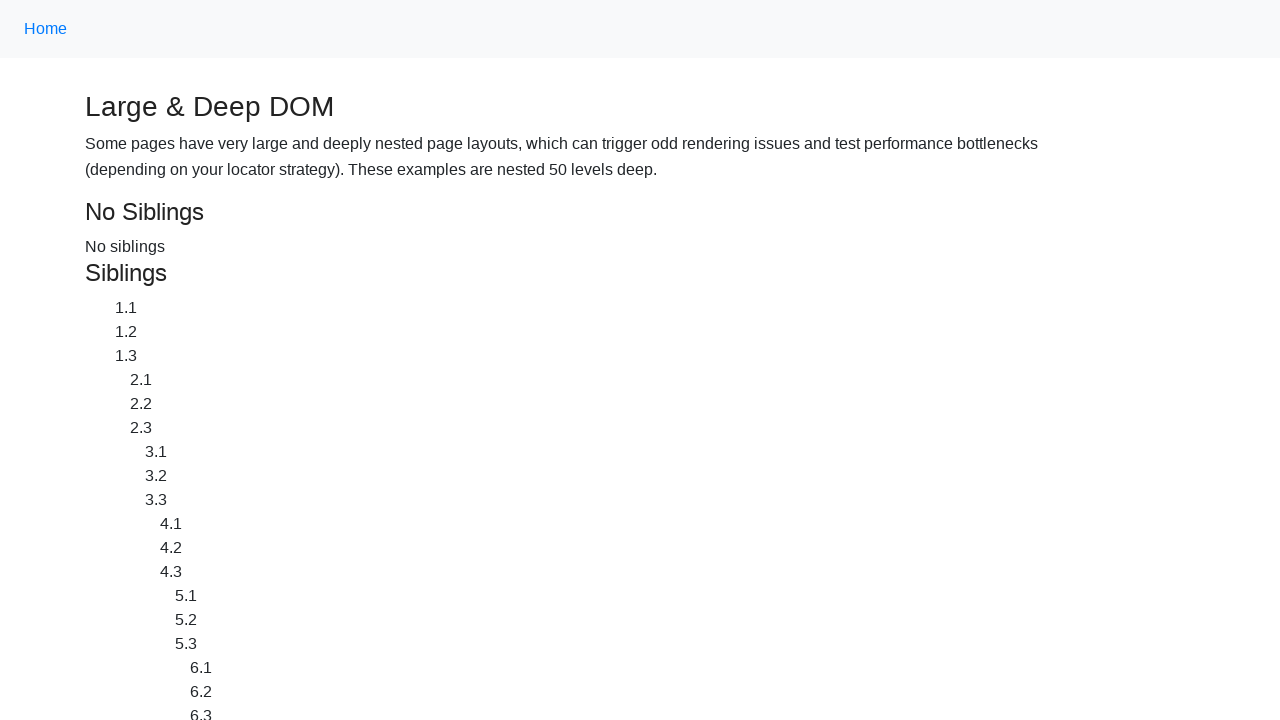